Tests drag and drop functionality on jQuery UI draggable demo by dragging an element to different positions

Starting URL: https://jqueryui.com/draggable/

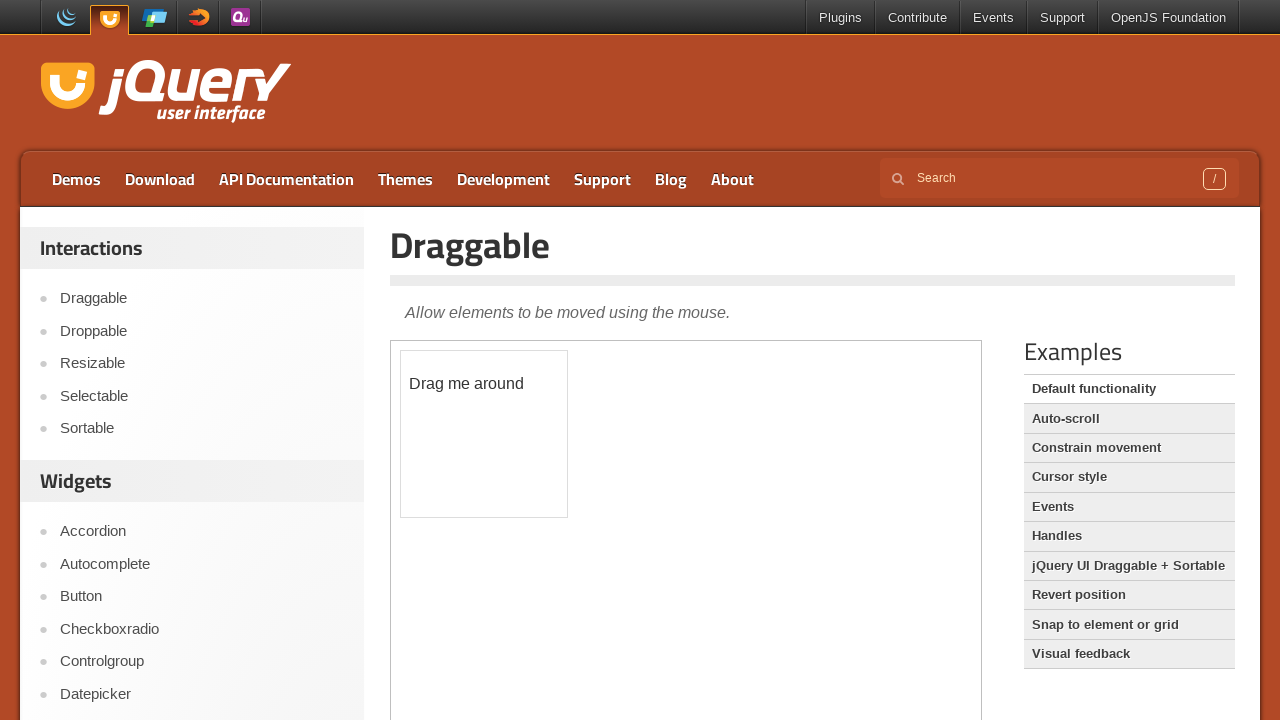

Located the iframe containing the draggable demo
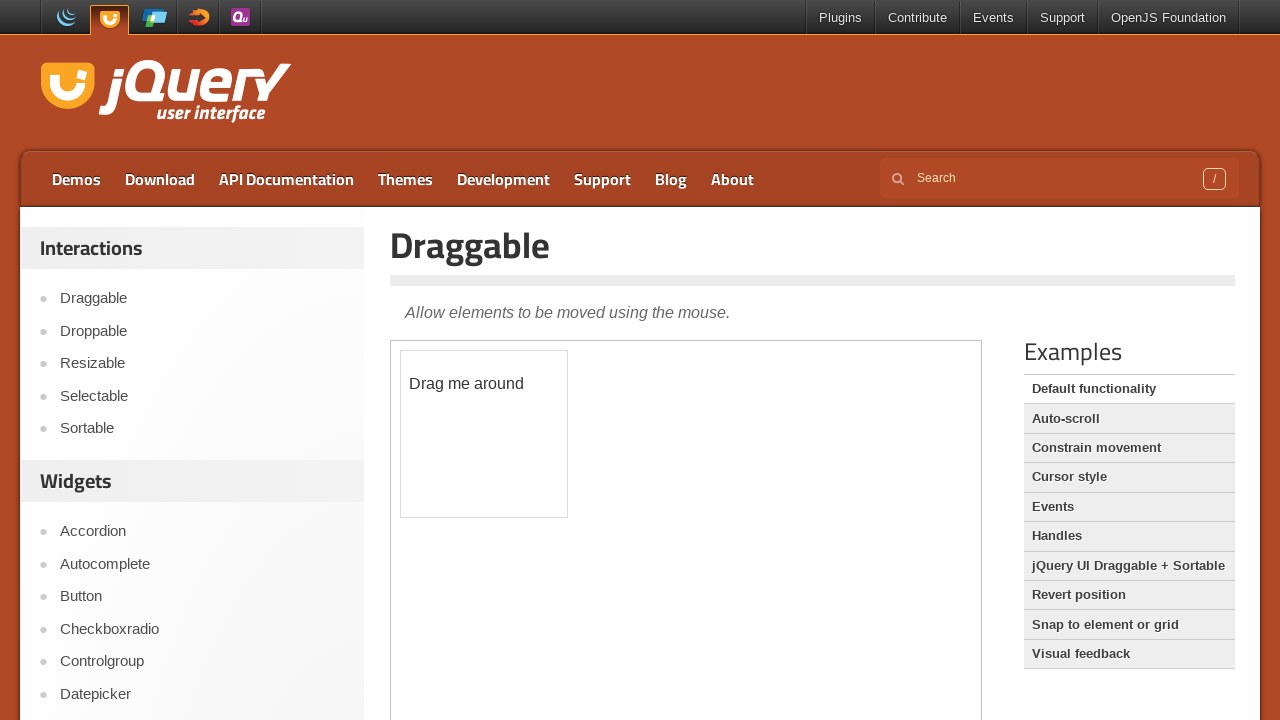

Located the draggable element with ID 'draggable'
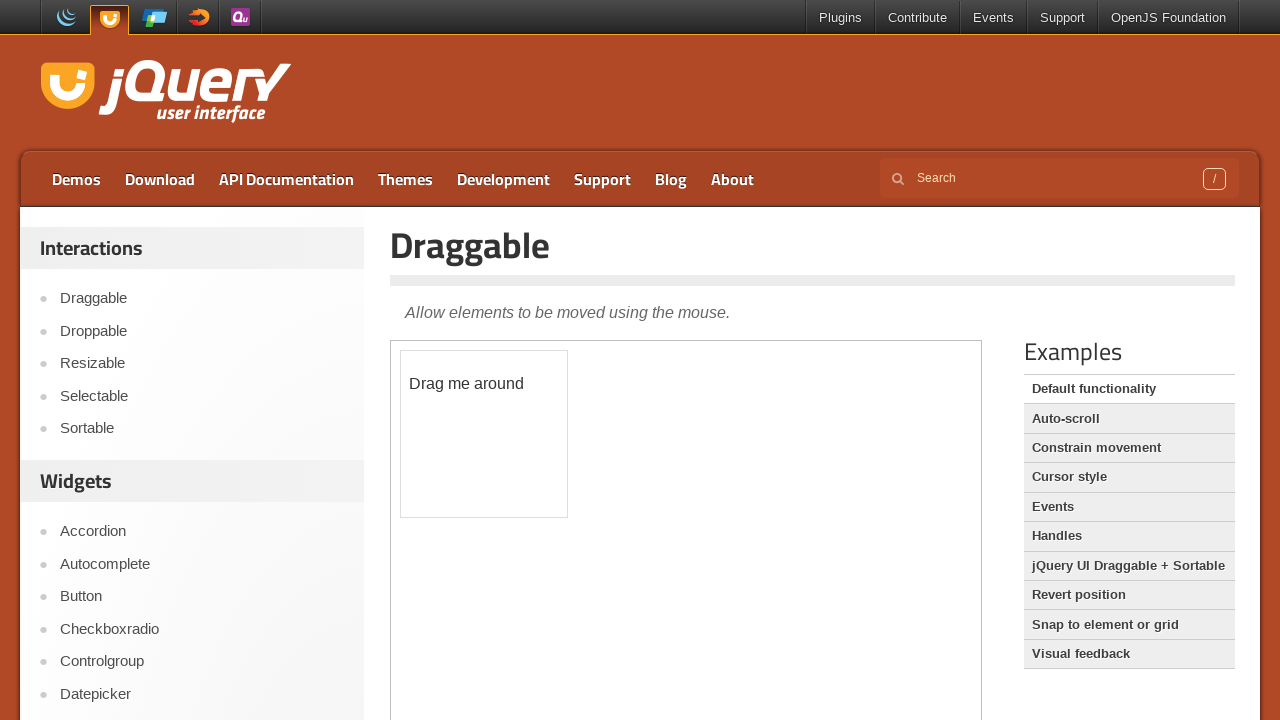

Retrieved bounding box of the draggable element
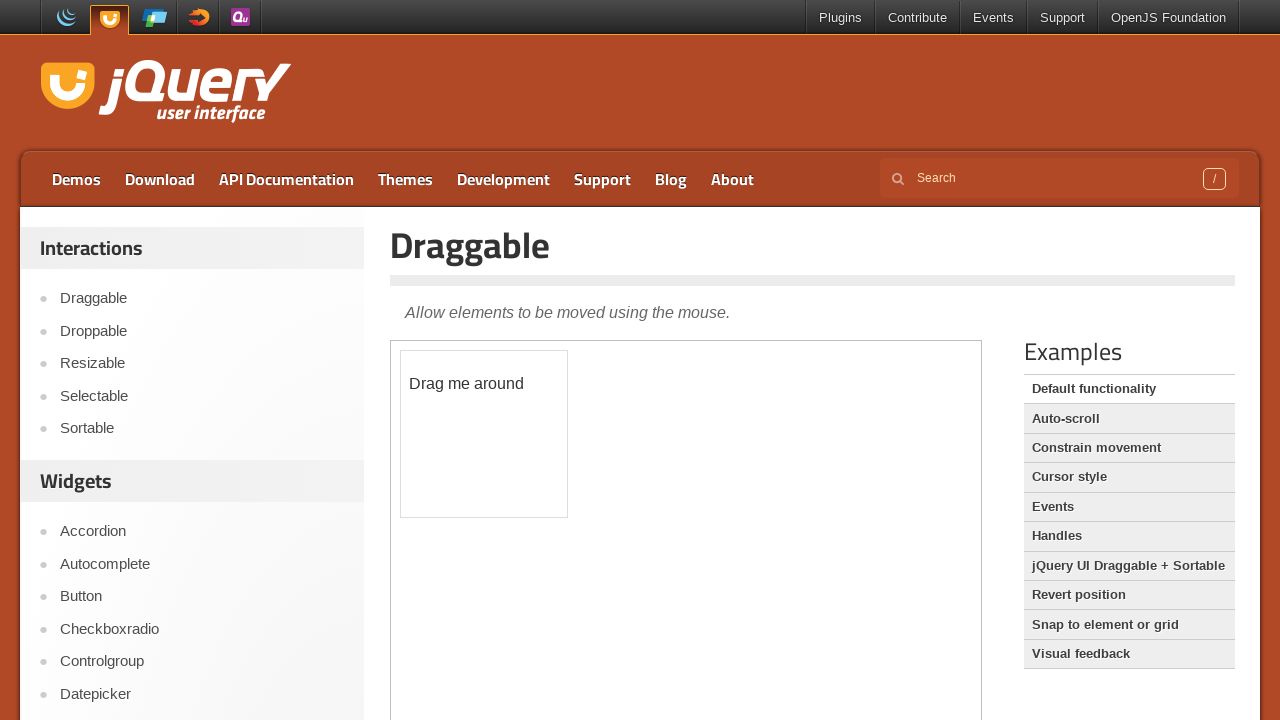

Moved mouse to the center of the draggable element at (484, 434)
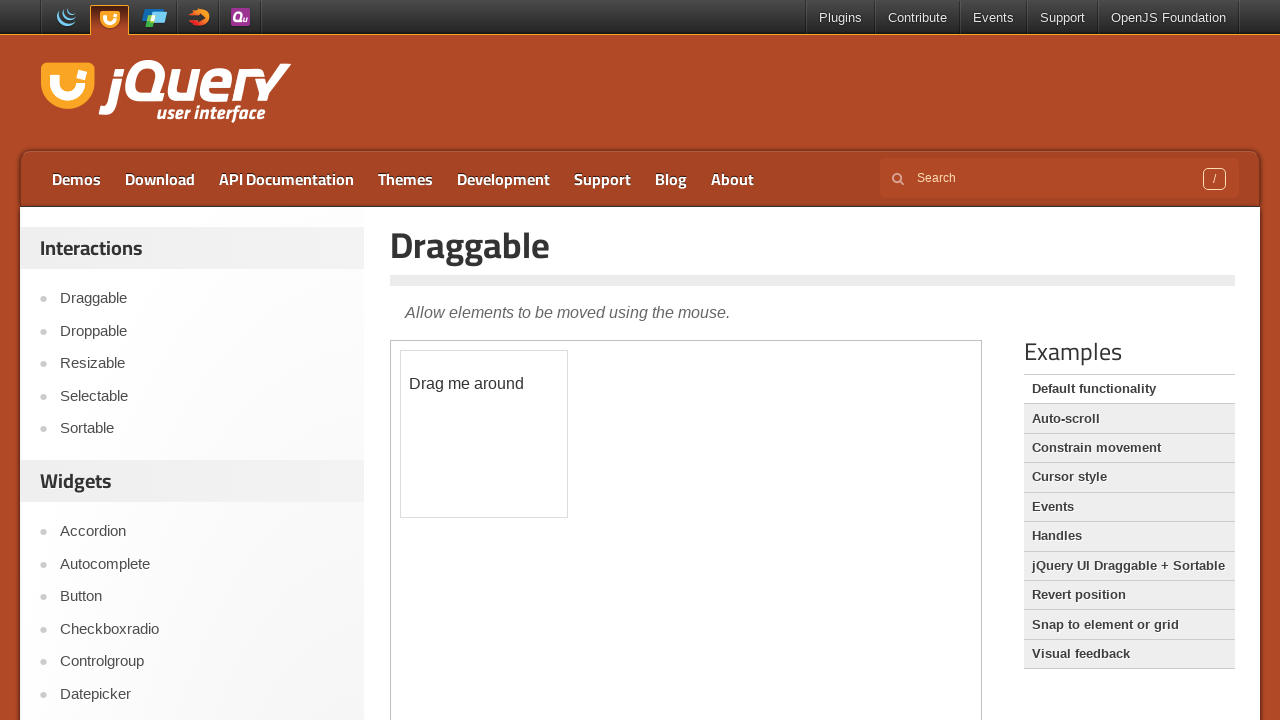

Pressed mouse button down on the draggable element at (484, 434)
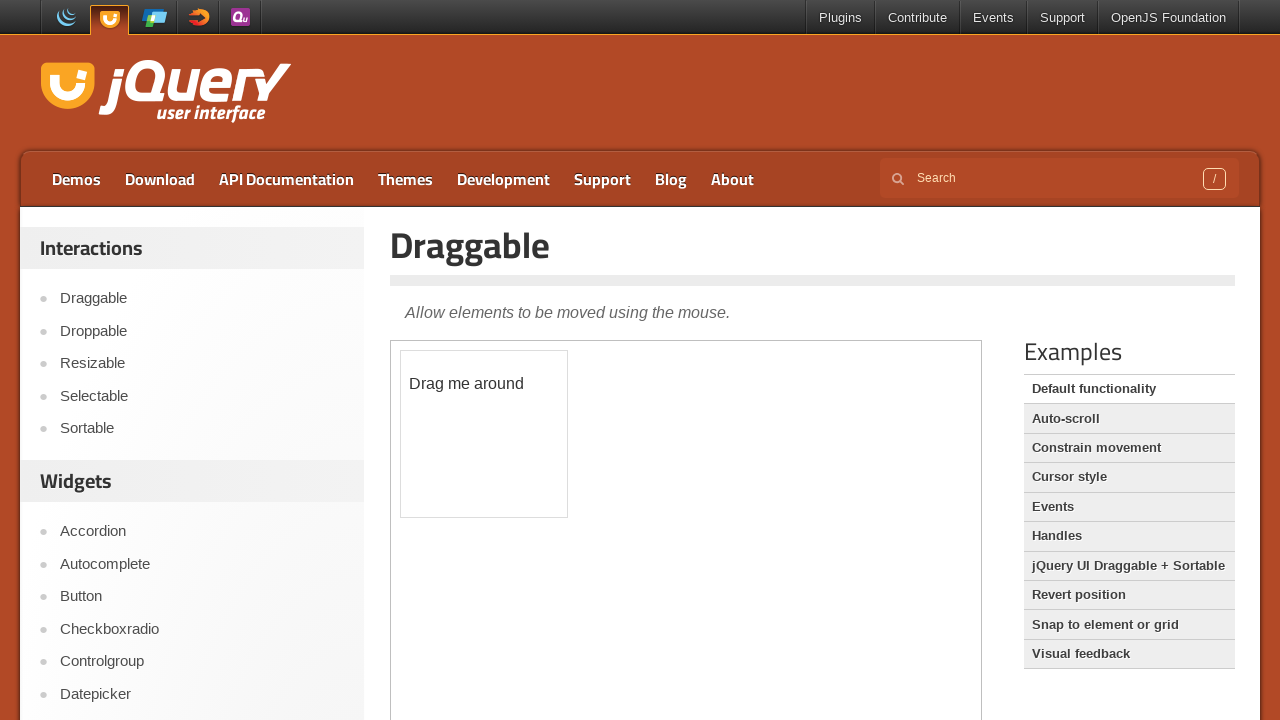

Dragged element 100 pixels in both x and y directions at (584, 534)
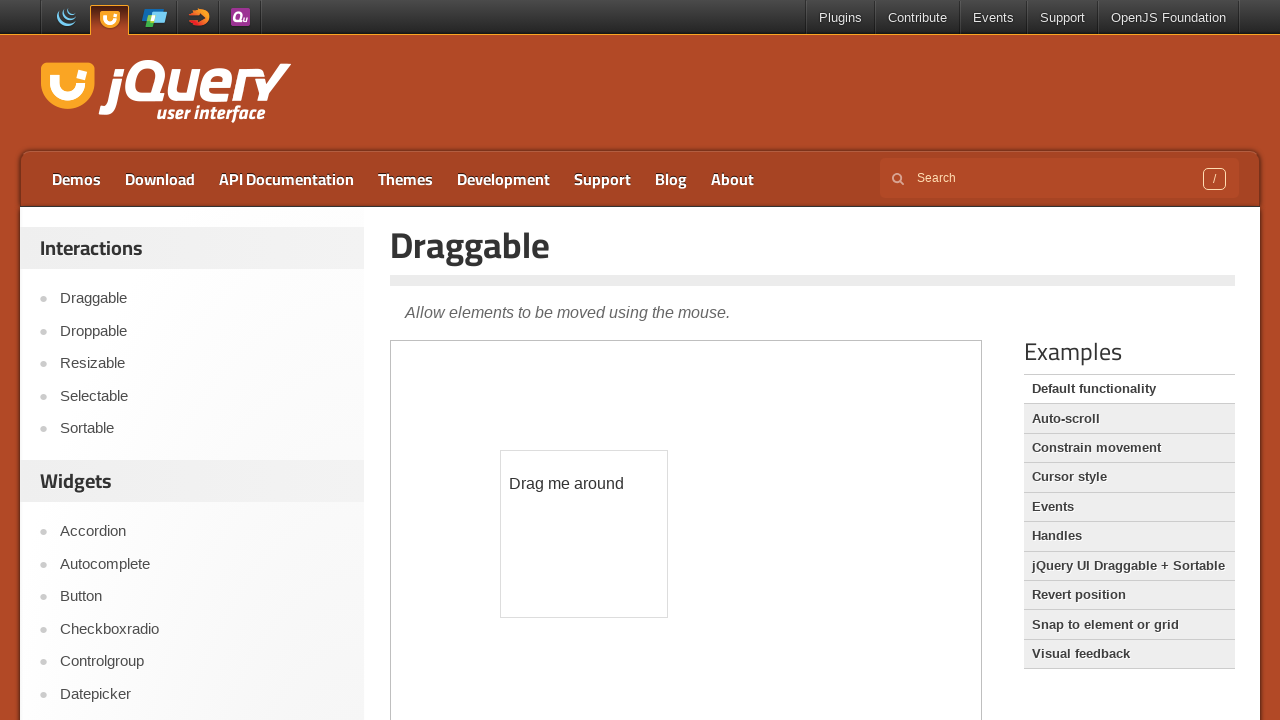

Released mouse button, completing first drag operation at (584, 534)
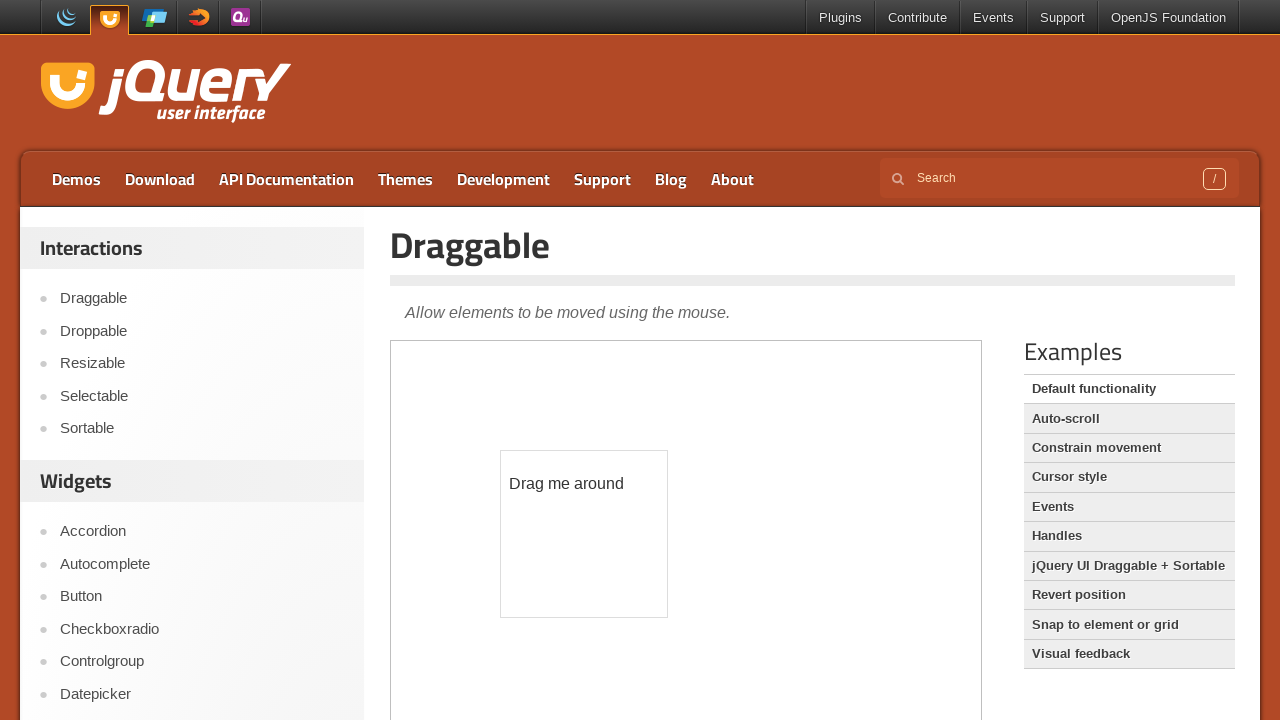

Moved mouse to the element's new position at (584, 534)
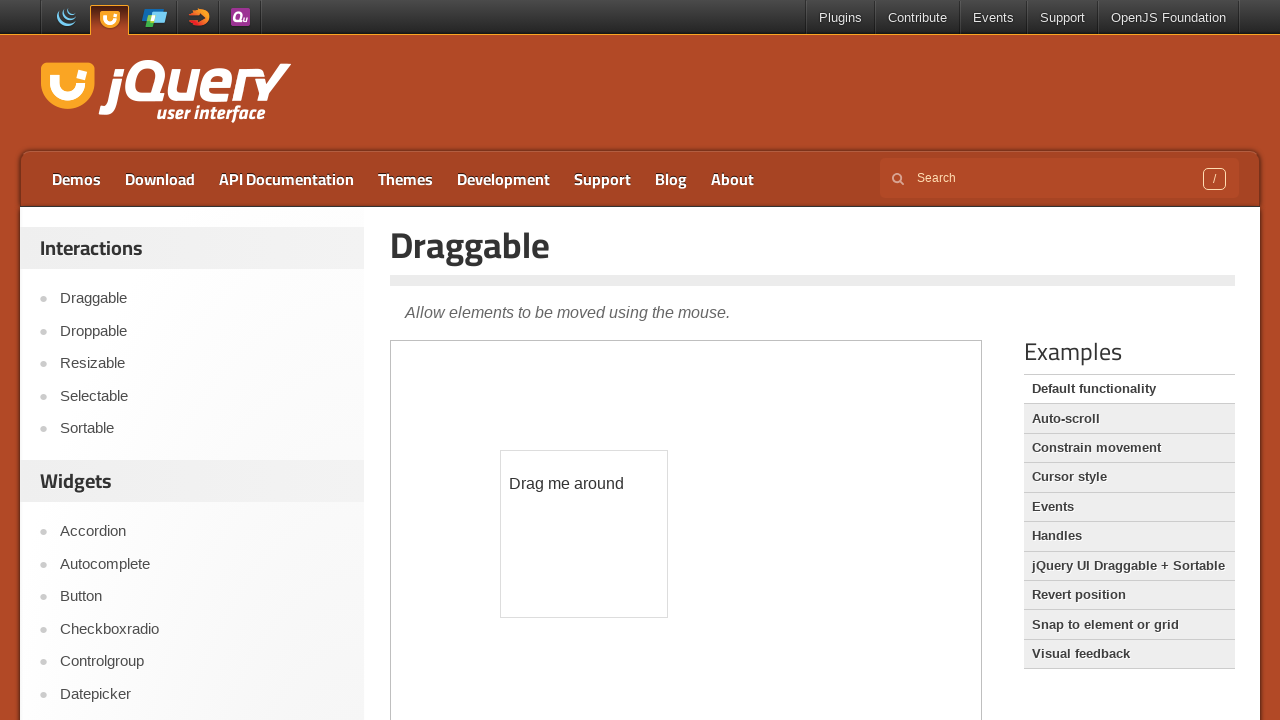

Pressed mouse button down for second drag operation at (584, 534)
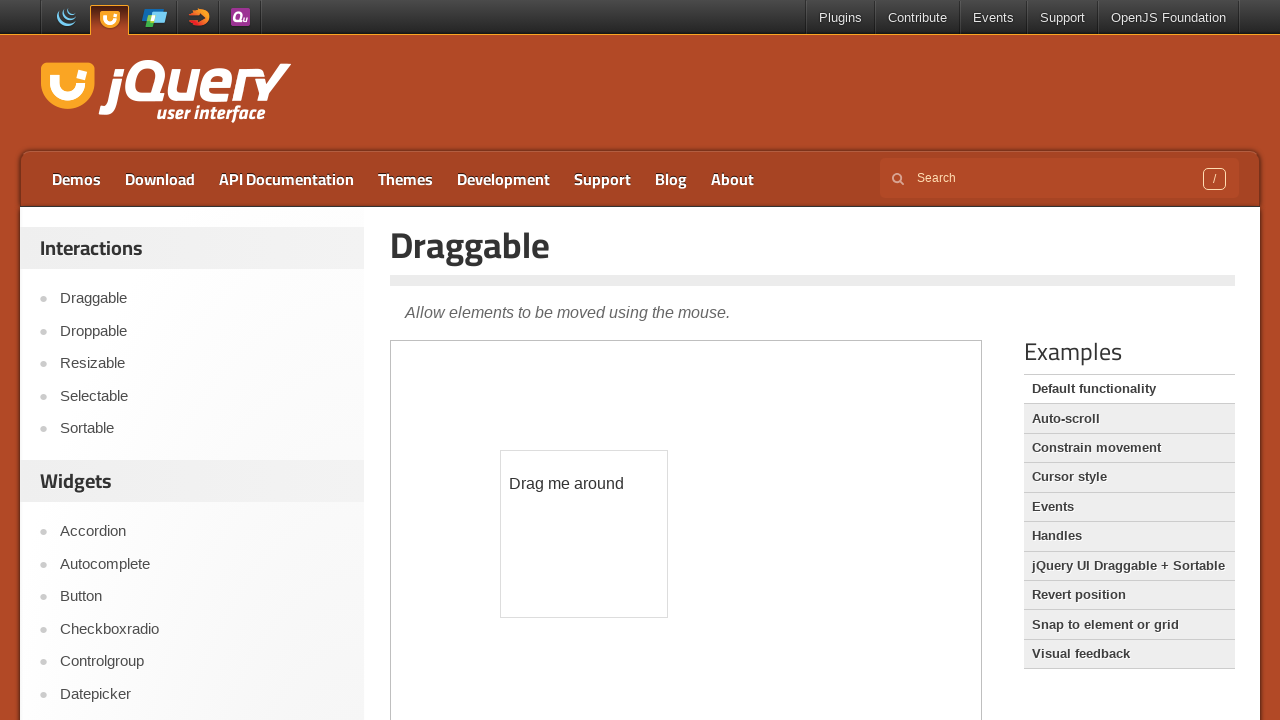

Dragged element an additional 100 pixels in both x and y directions at (684, 634)
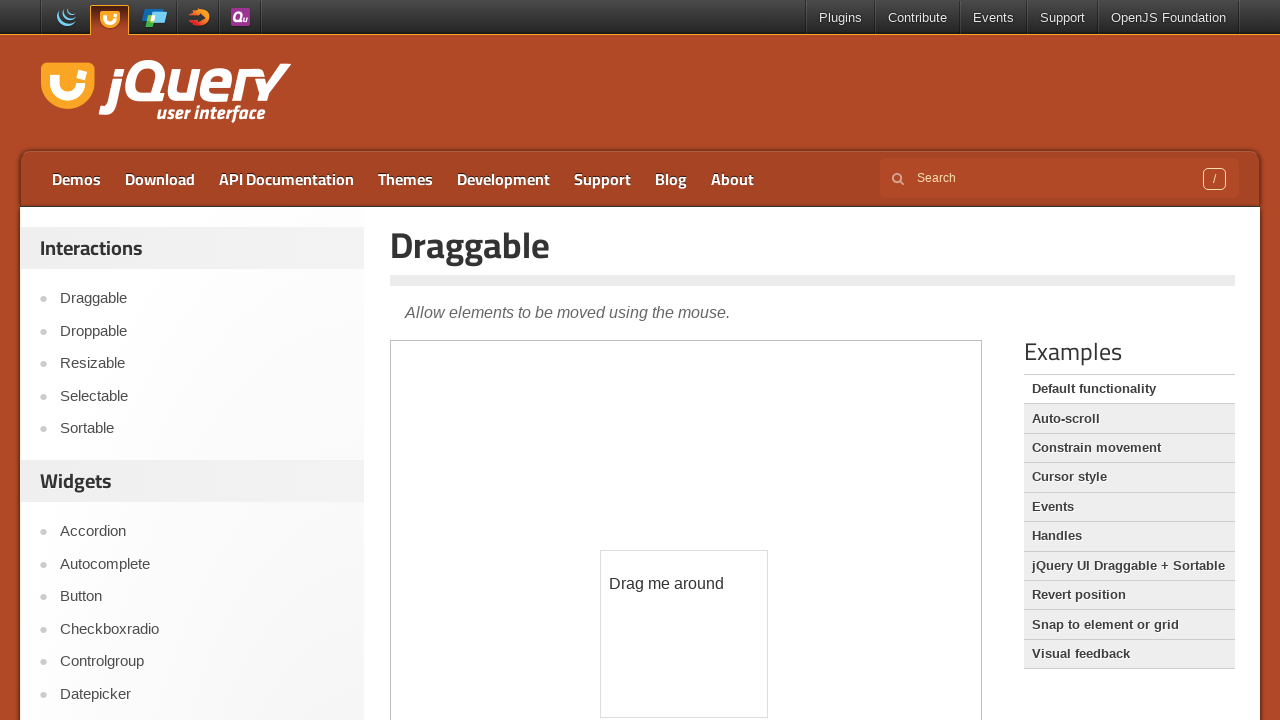

Released mouse button, completing second drag operation at (684, 634)
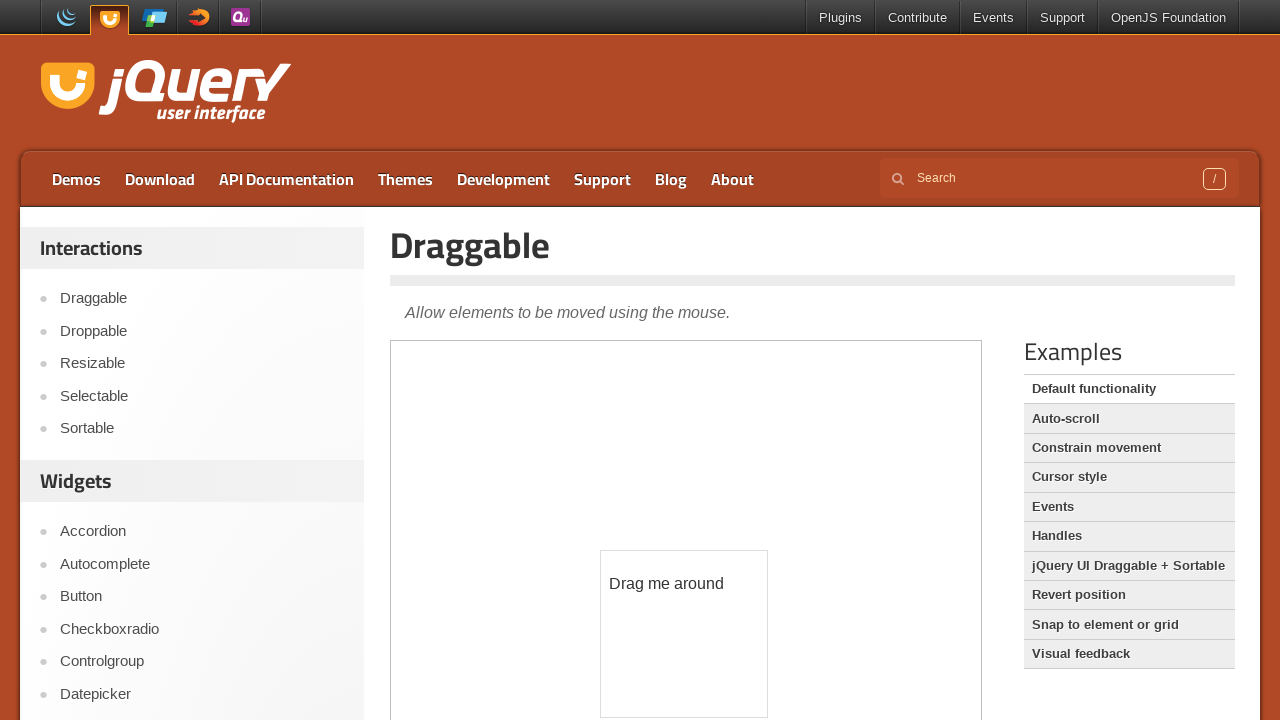

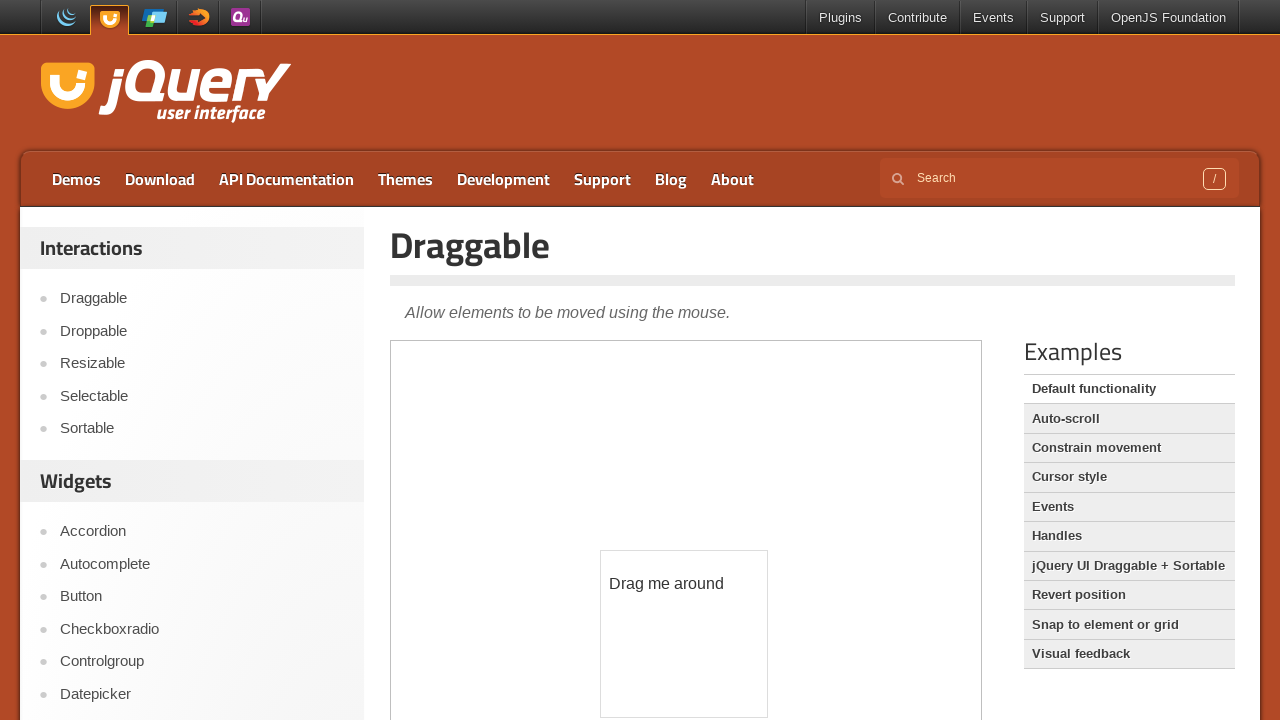